Tests drag and drop functionality by moving a ball element between two drop zones

Starting URL: https://training-support.net/webelements/drag-drop

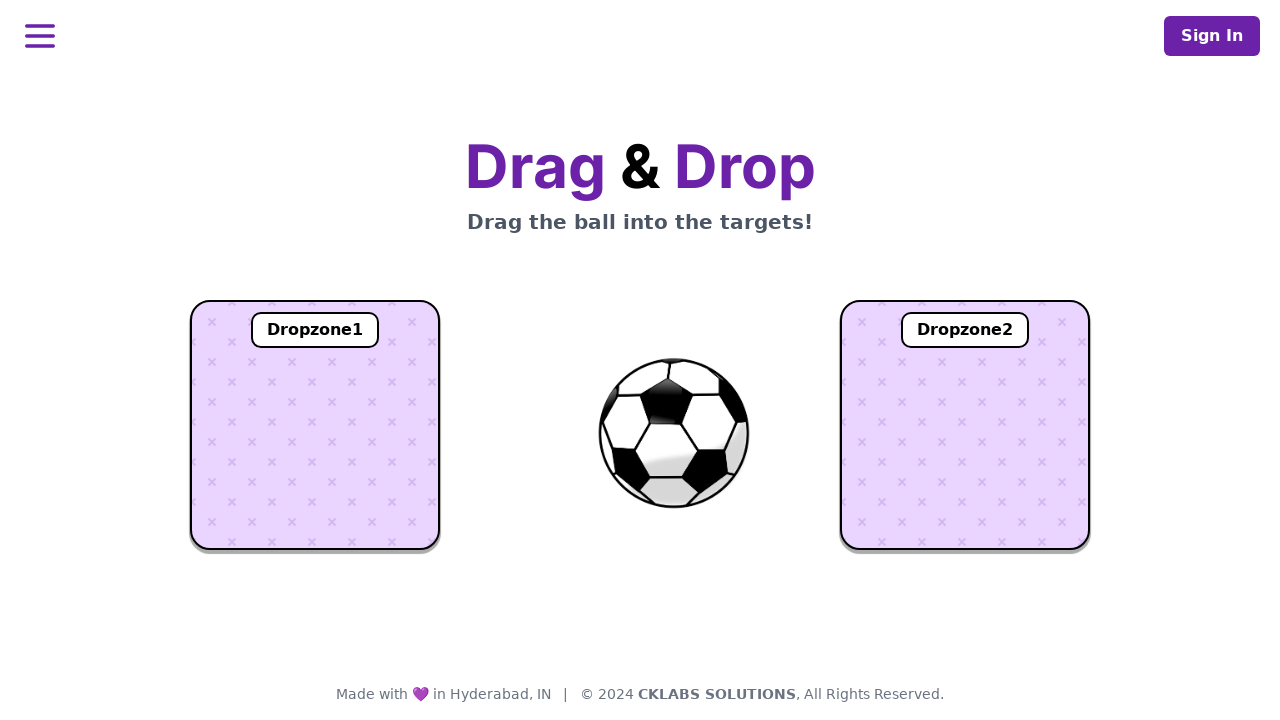

Located the draggable ball element
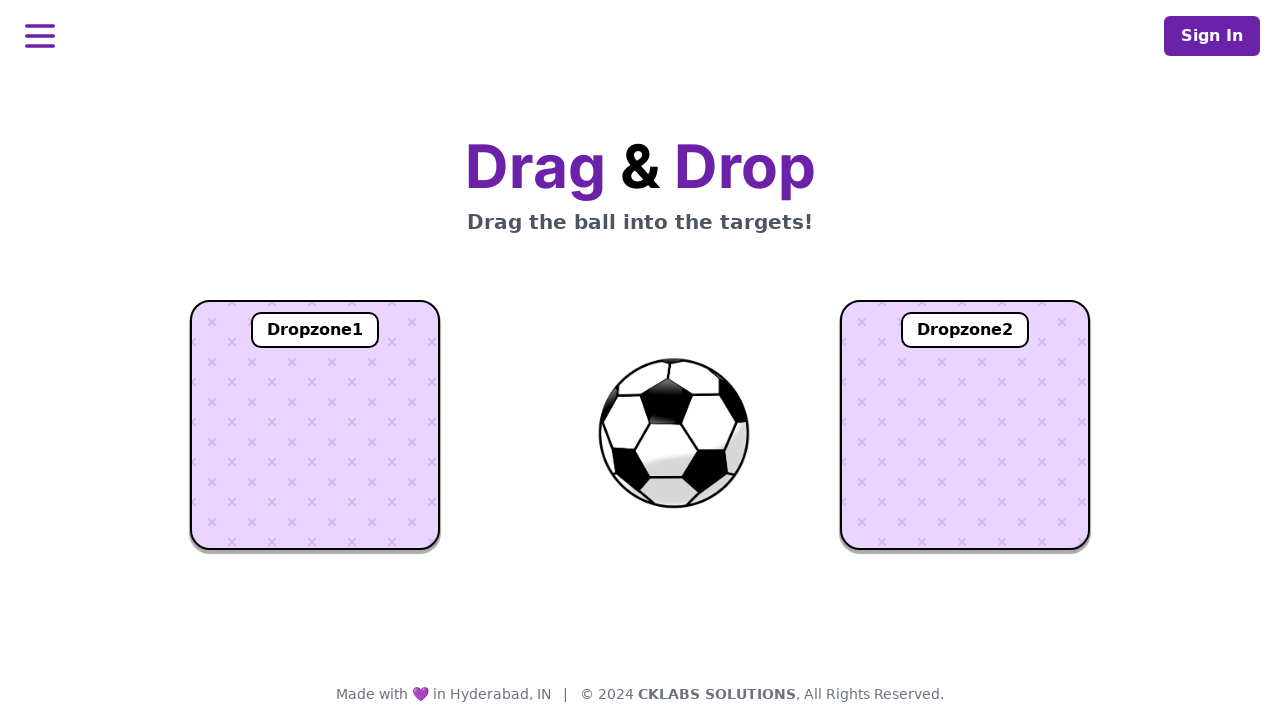

Located the first drop zone
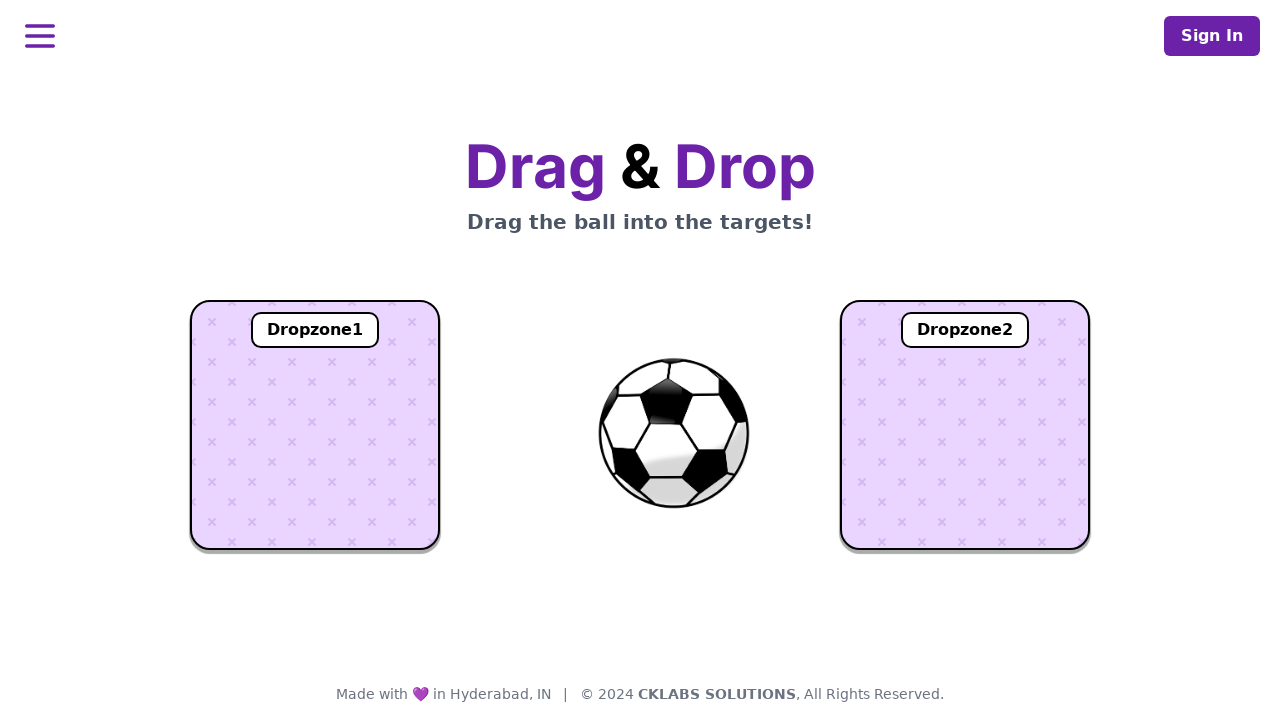

Located the second drop zone
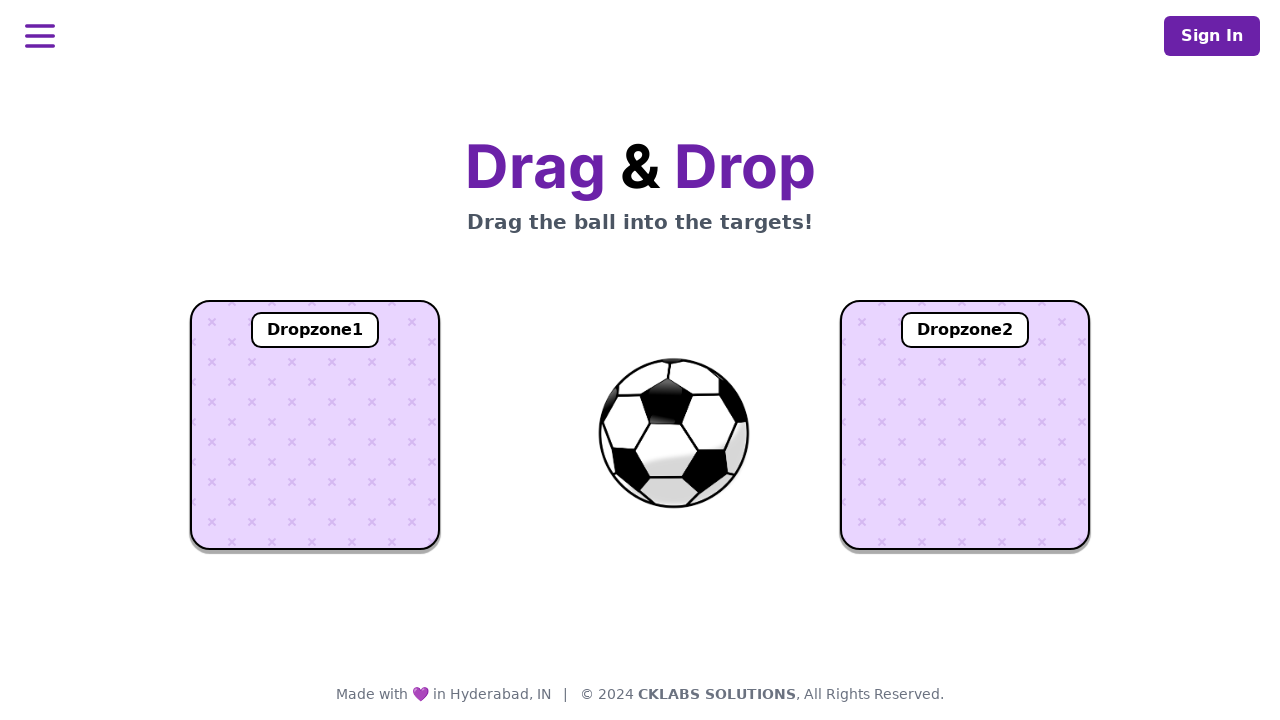

Dragged ball to first drop zone at (315, 425)
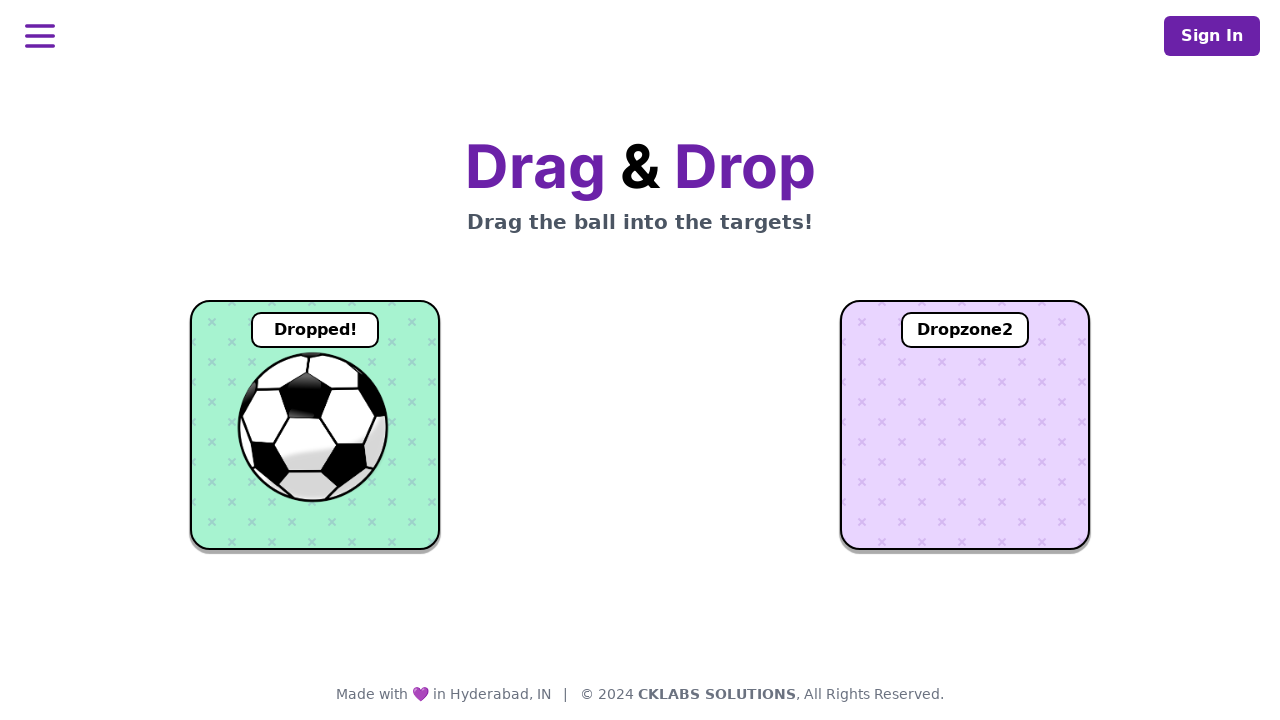

Waited for drop animation to complete
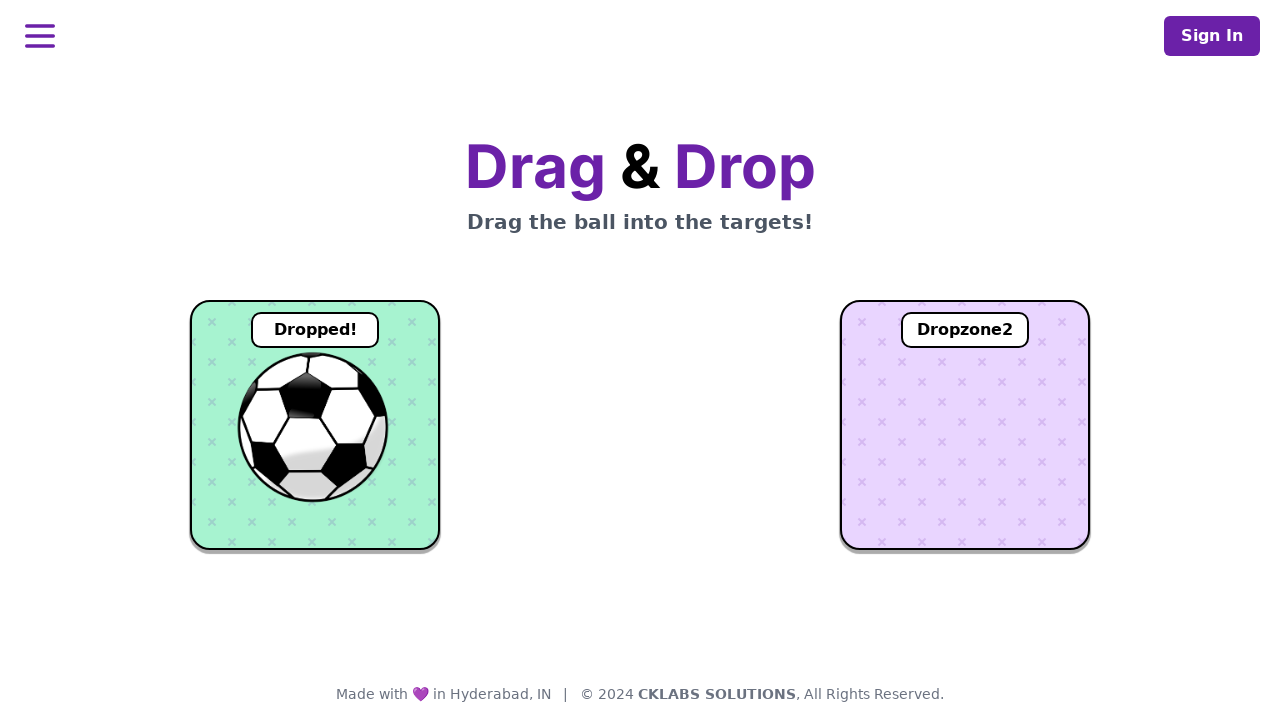

Verified ball was successfully dropped in first zone
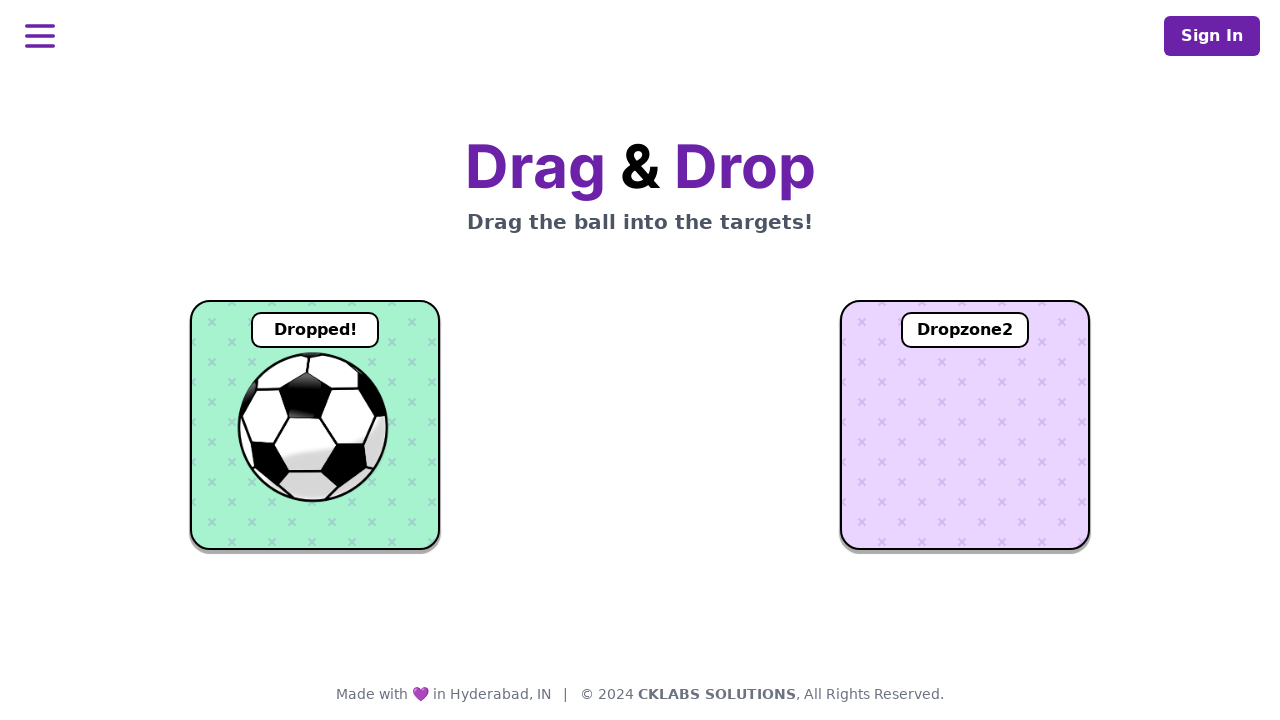

Dragged ball from first zone to second zone at (965, 425)
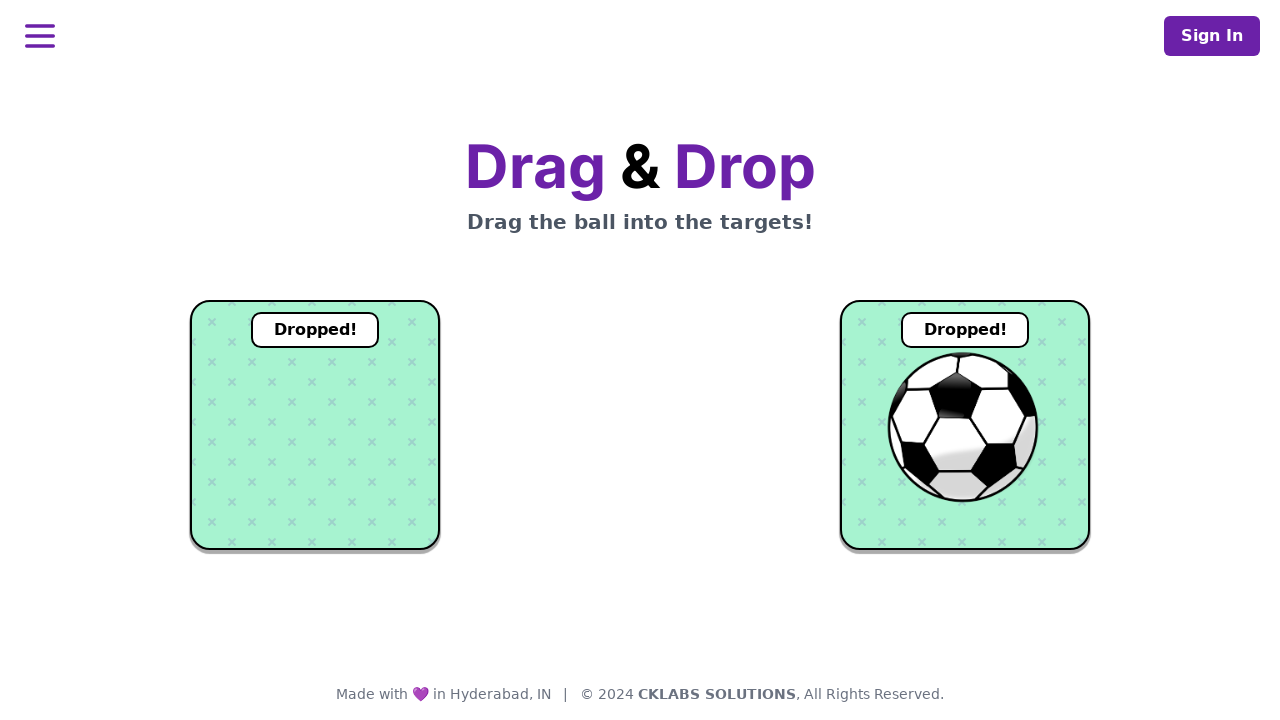

Waited for drop animation to complete
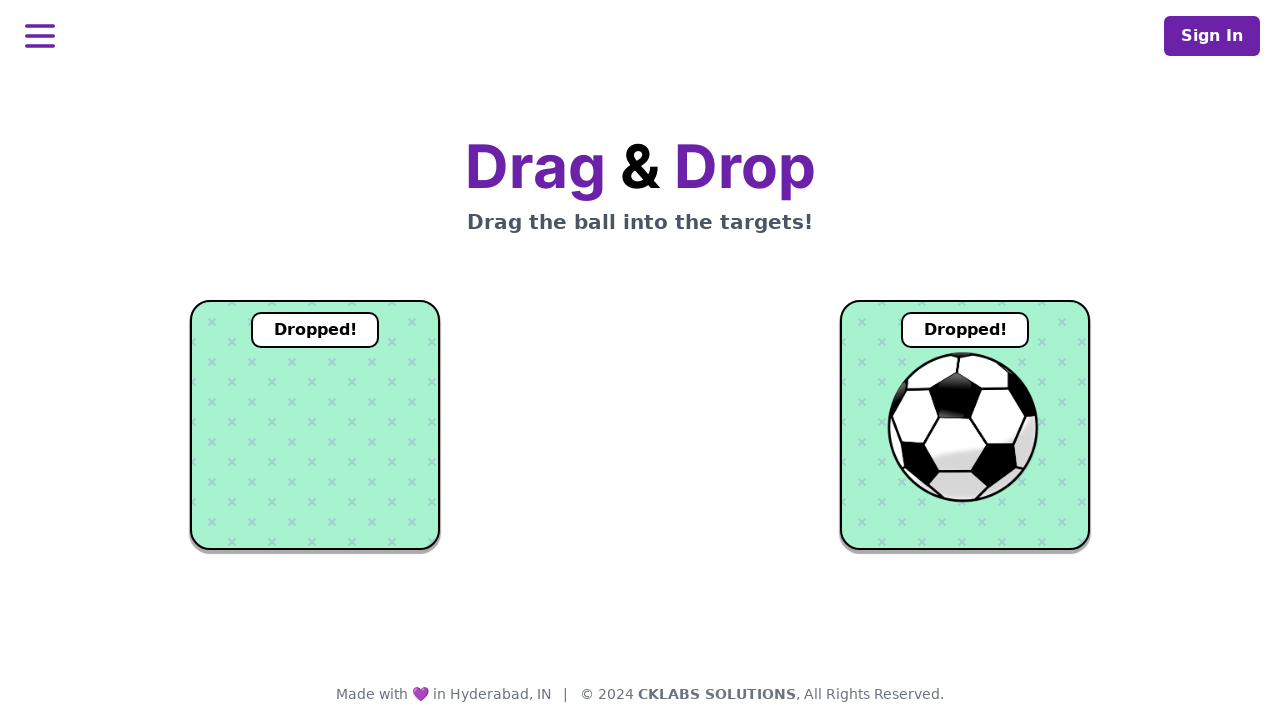

Verified ball was successfully dropped in second zone
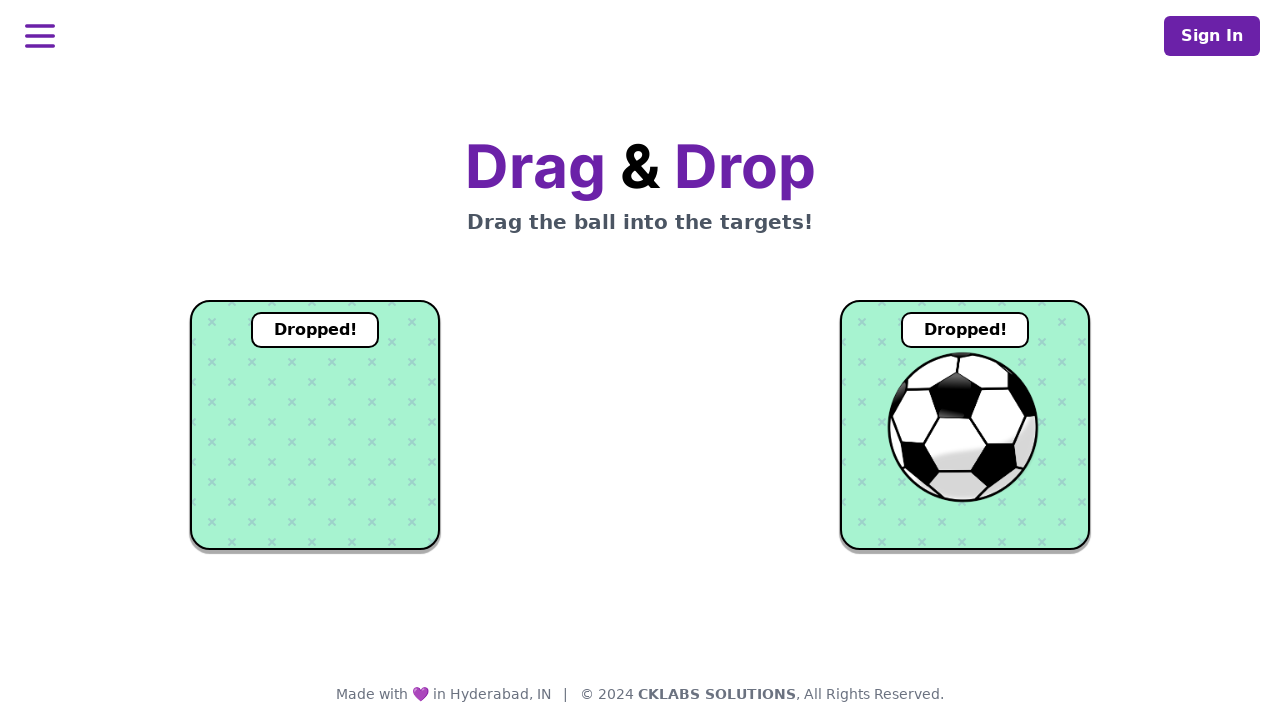

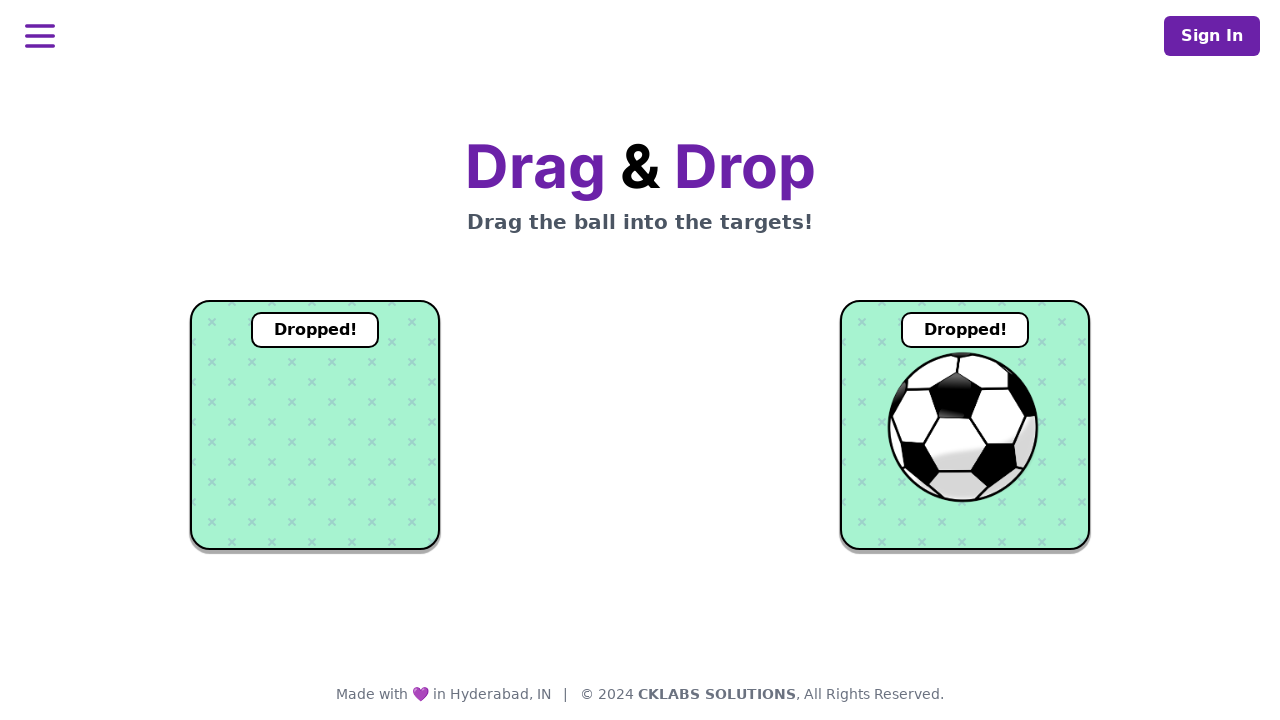